Tests relative locator functionality by finding elements positioned relative to other elements (above, below, left, right) on an Angular practice form

Starting URL: https://rahulshettyacademy.com/angularpractice/

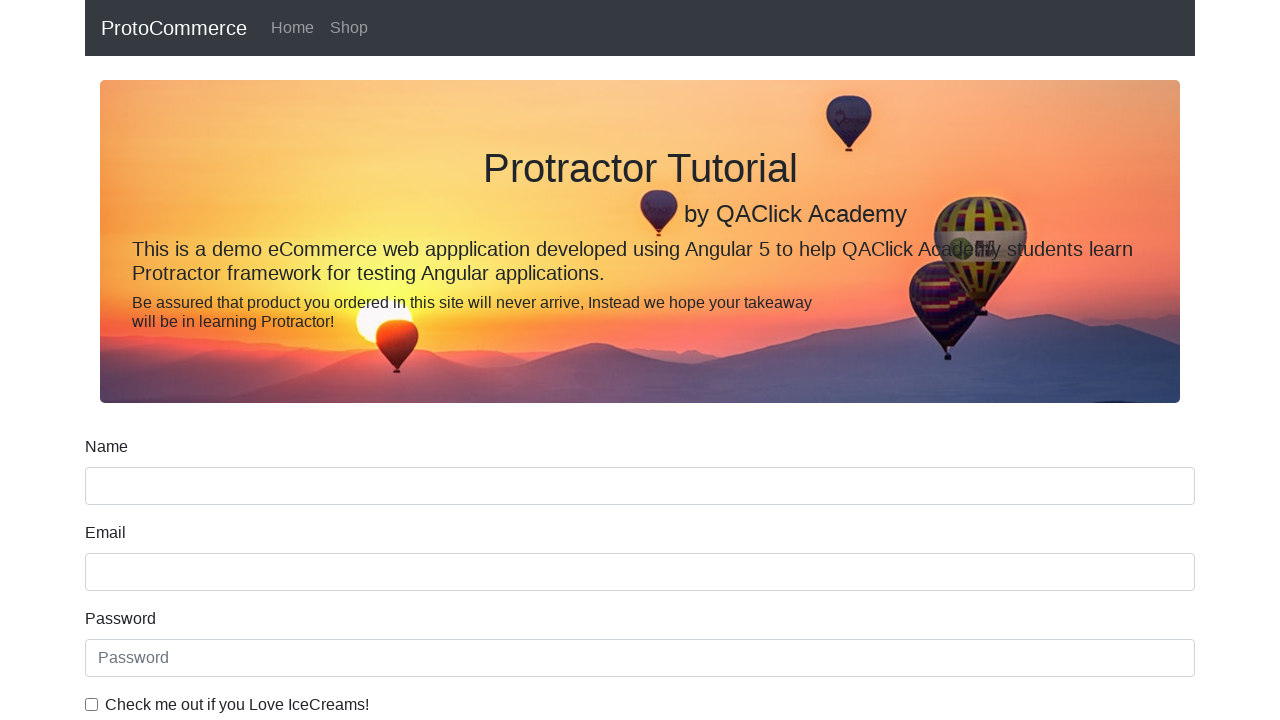

Located name input field
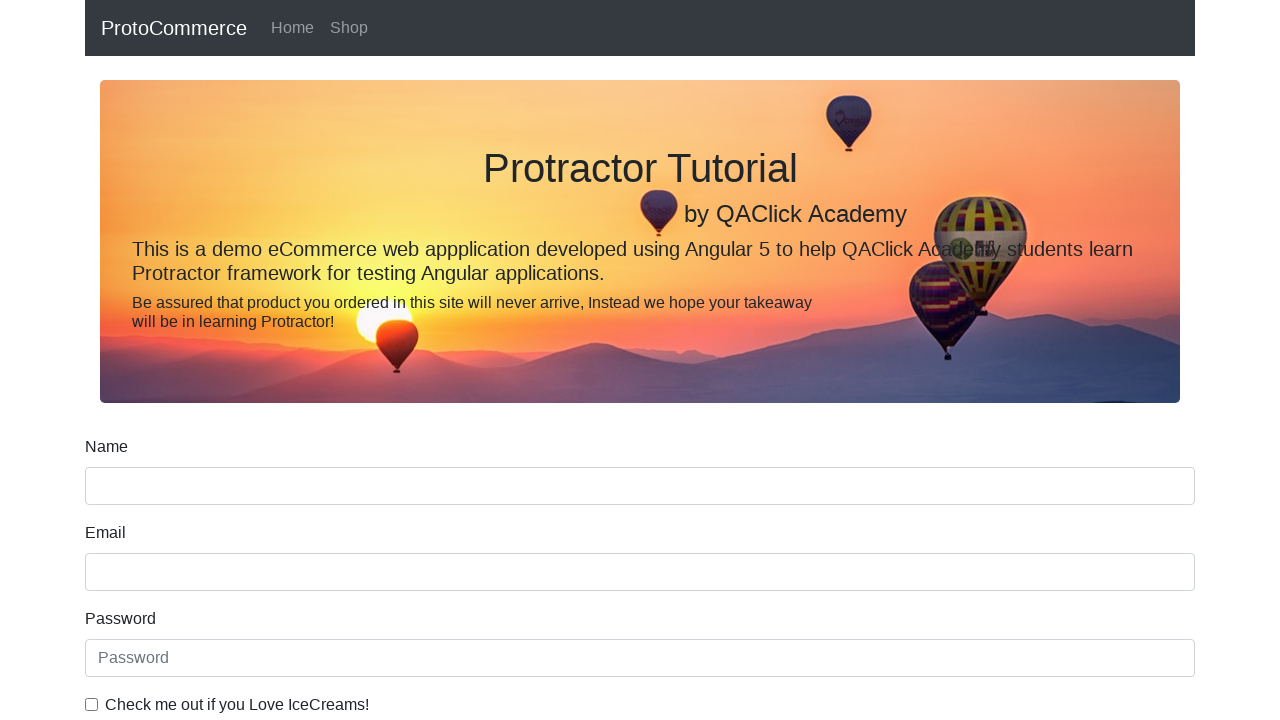

Located label above name field
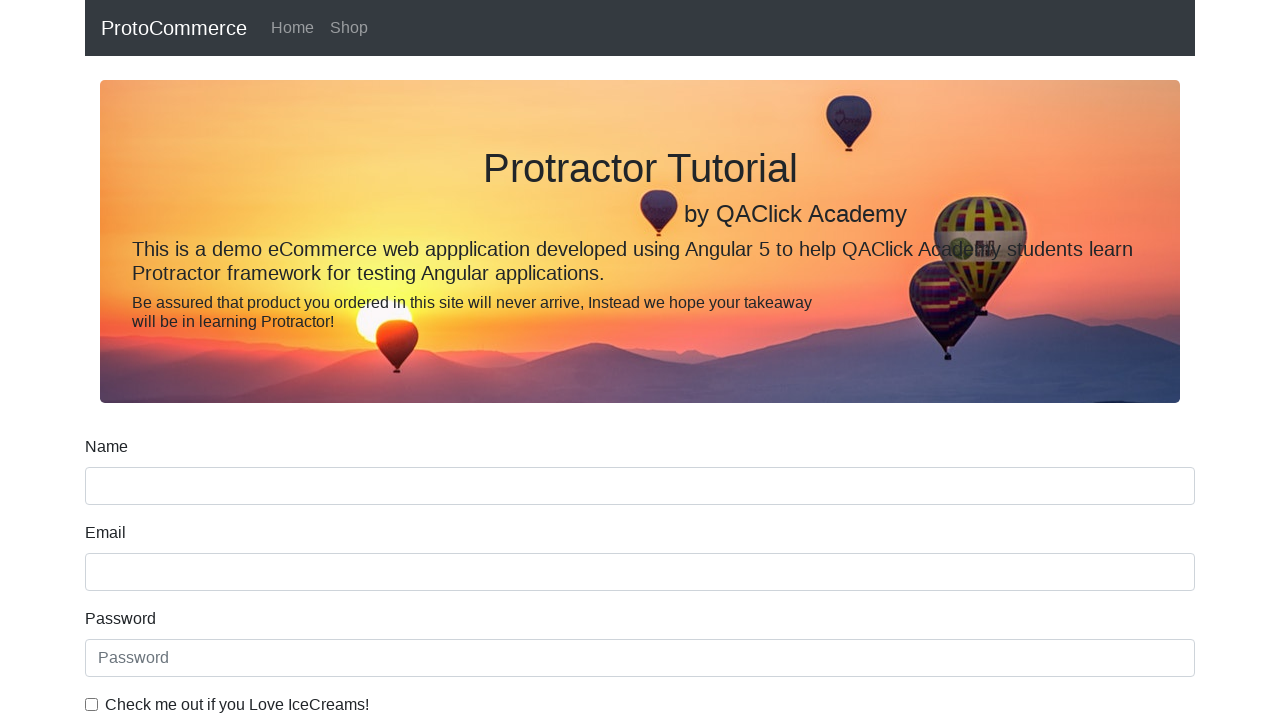

Extracted text content from name label
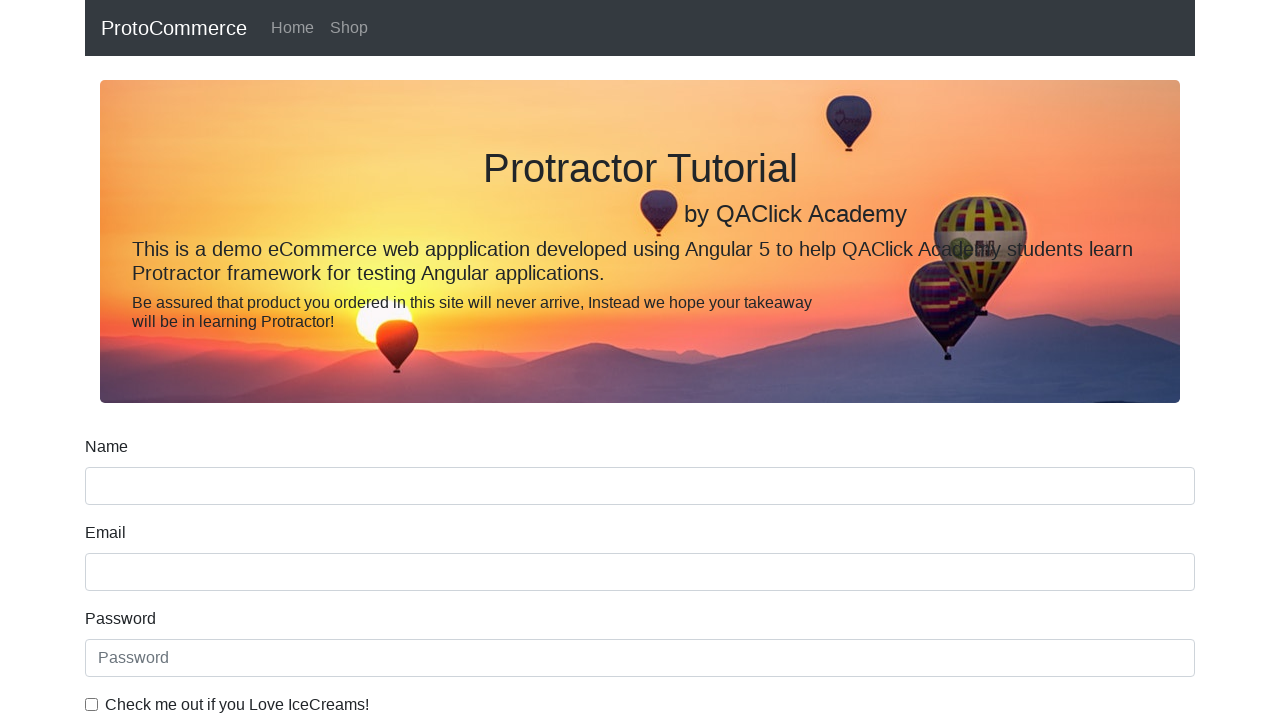

Located date of birth label
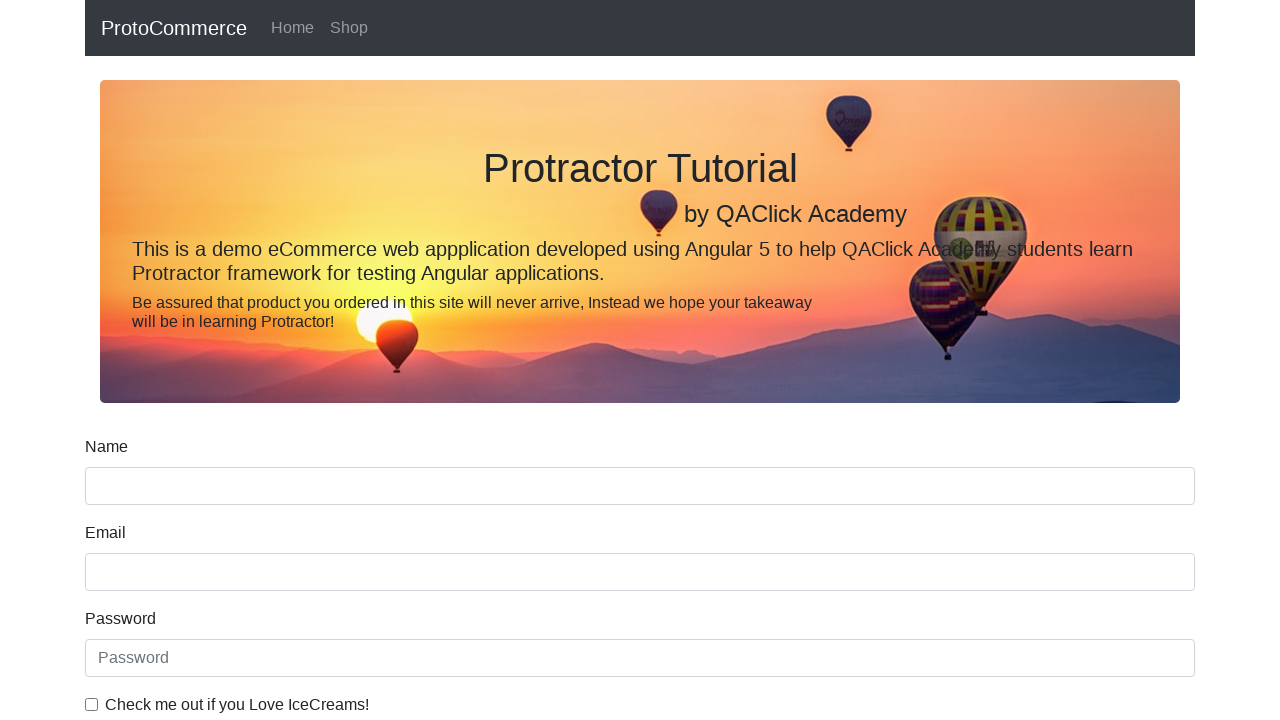

Clicked date of birth input field at (640, 412) on input[name='bday']
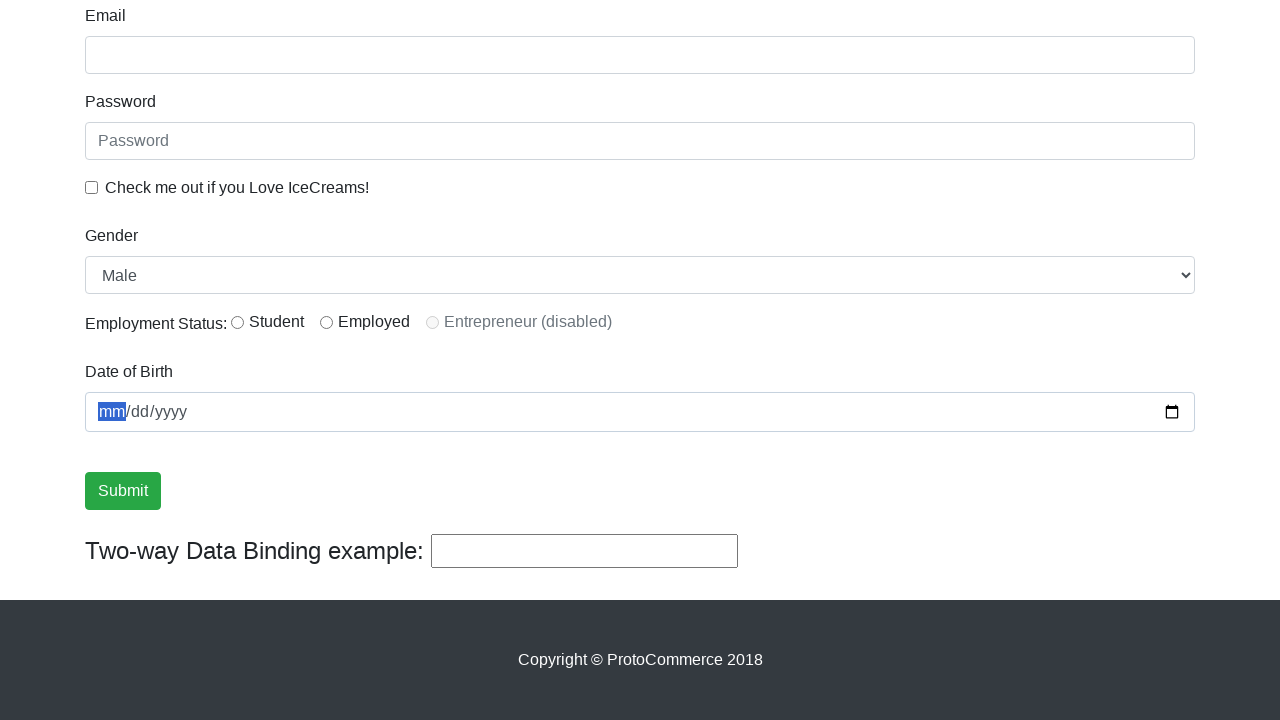

Located ice cream checkbox label
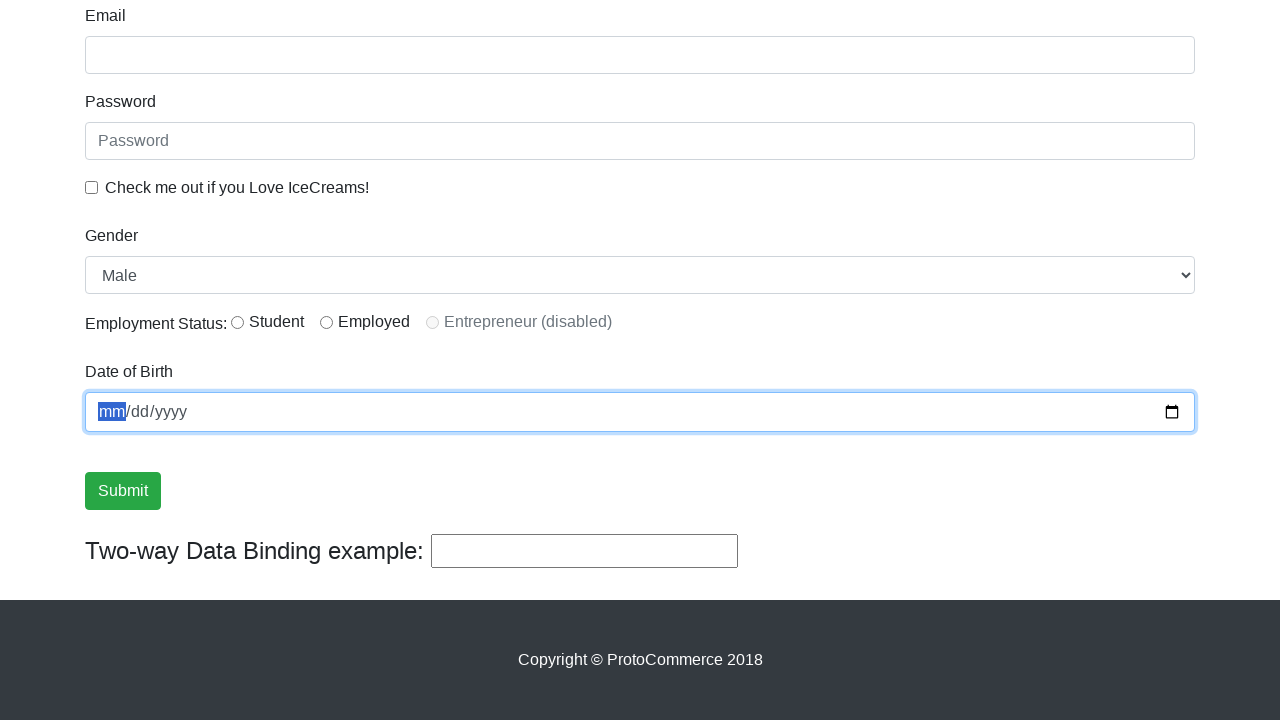

Clicked ice cream checkbox at (92, 187) on input[type='checkbox'].form-check-input
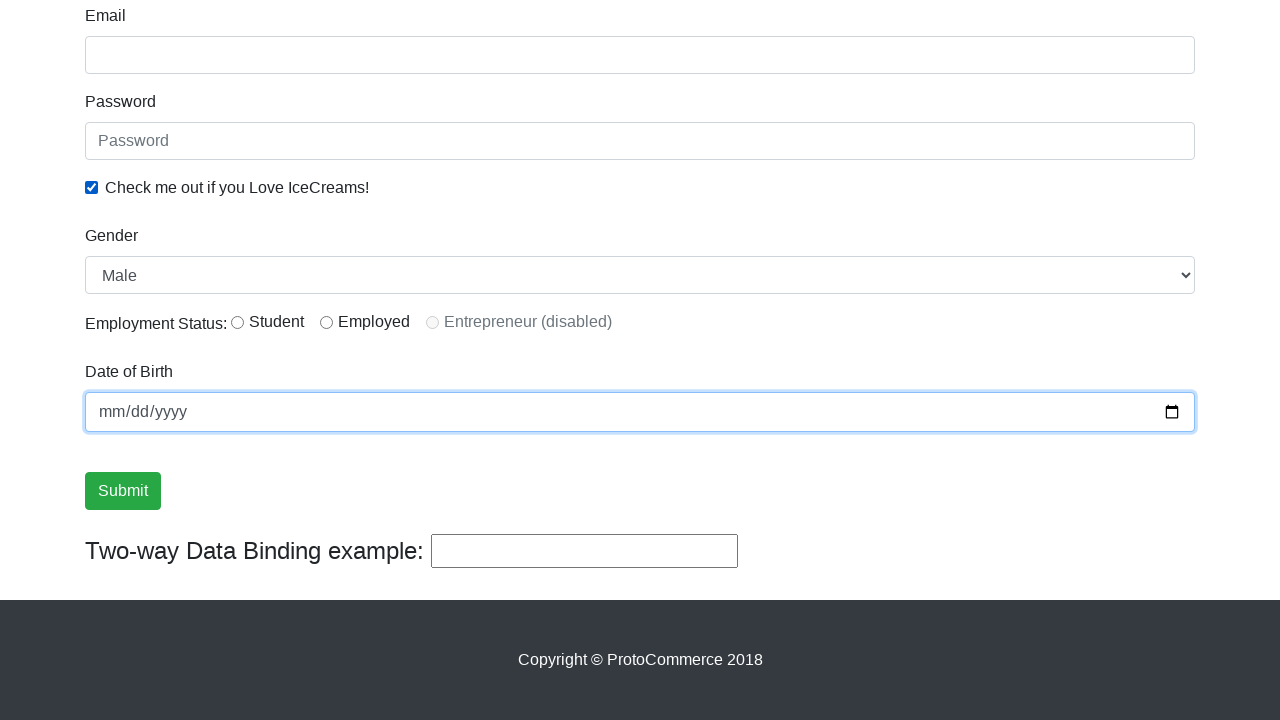

Located radio button
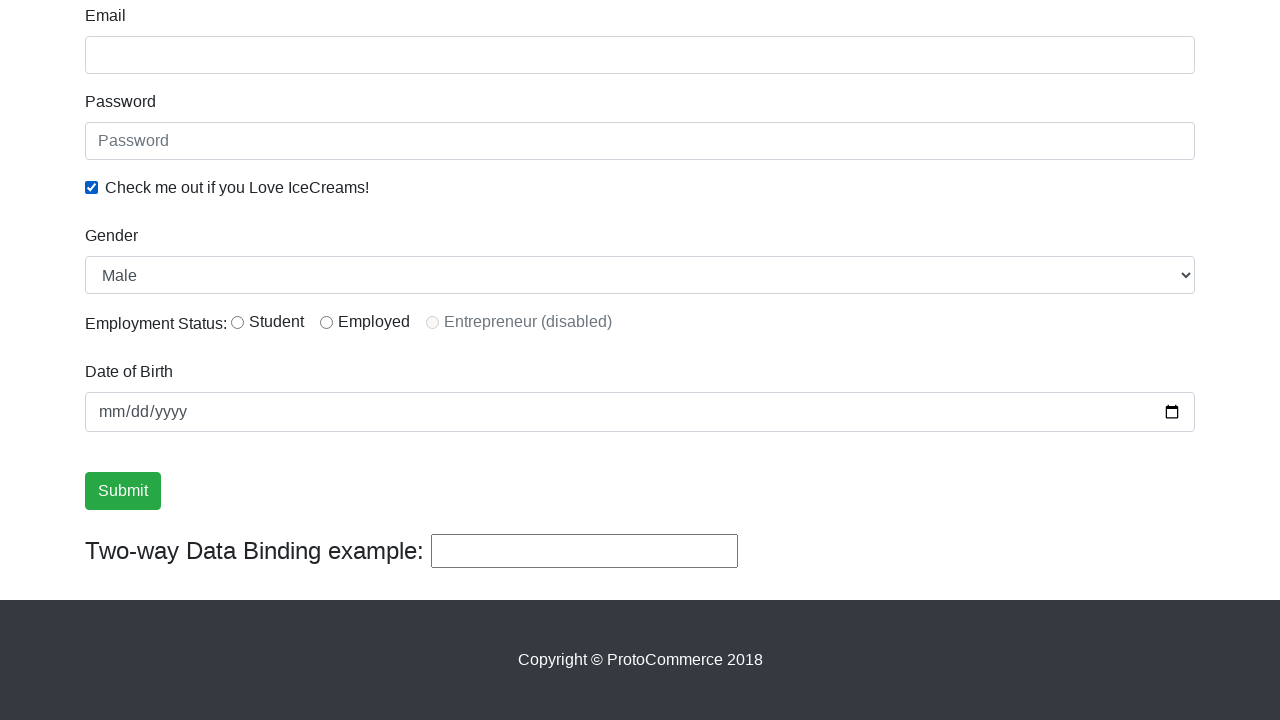

Located and extracted text from radio button label
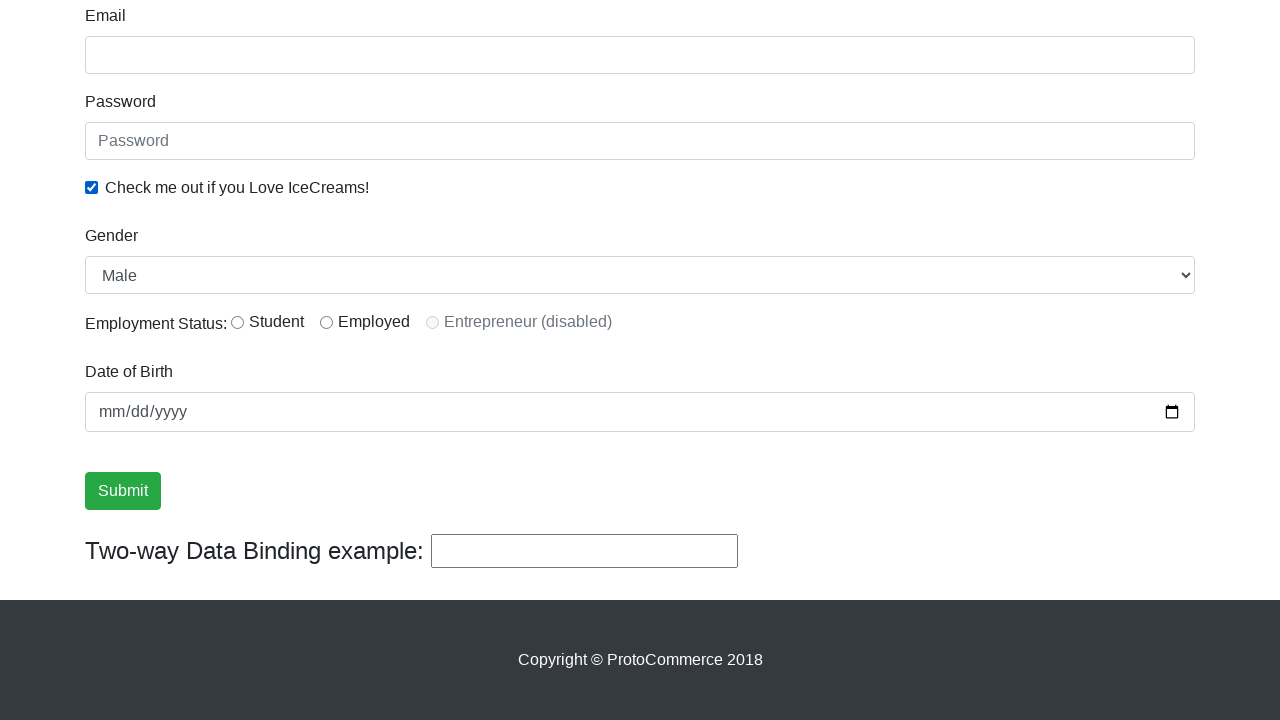

Printed radio button label text
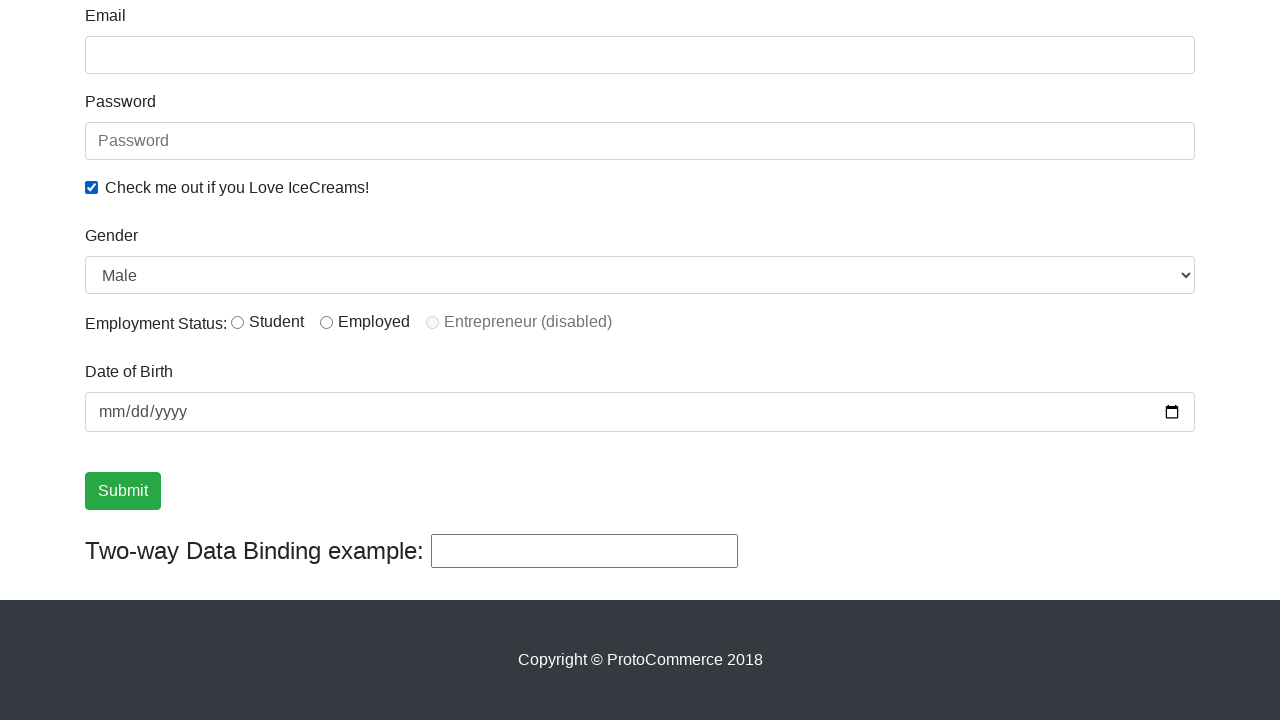

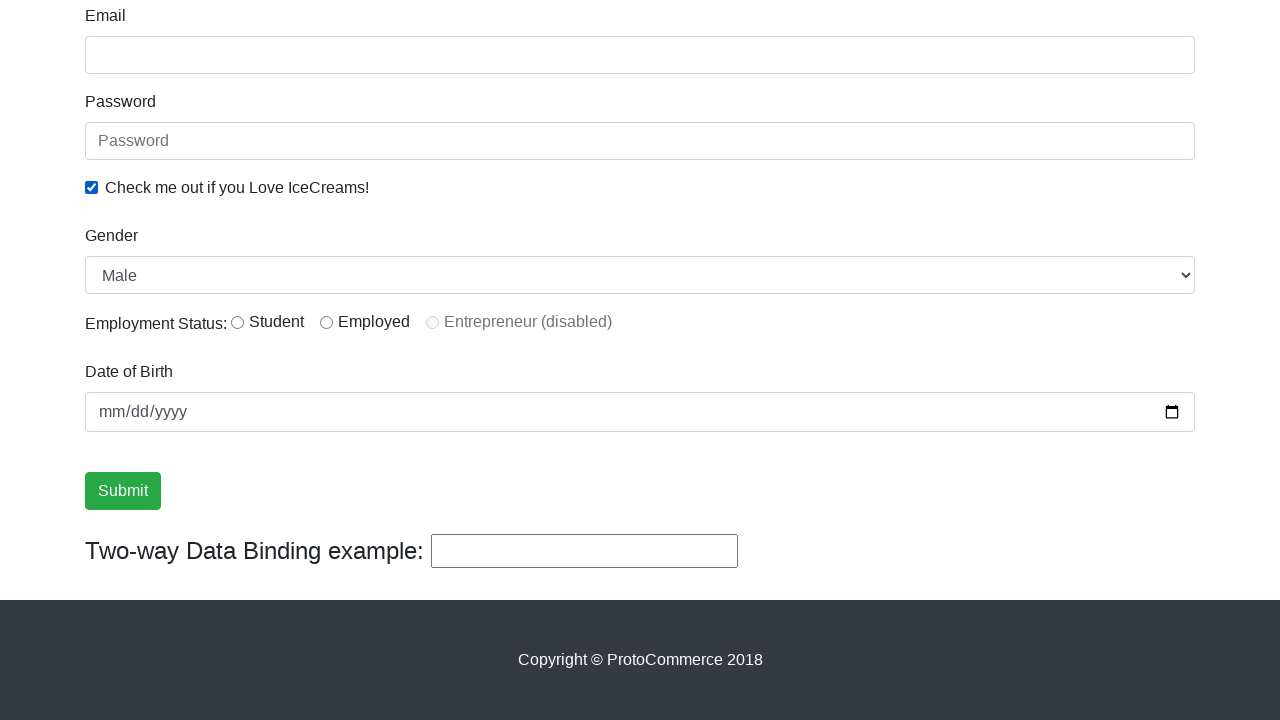